Tests dynamic loading by clicking a Start button and verifying that a hidden element becomes visible after loading completes

Starting URL: https://automationfc.github.io/dynamic-loading/

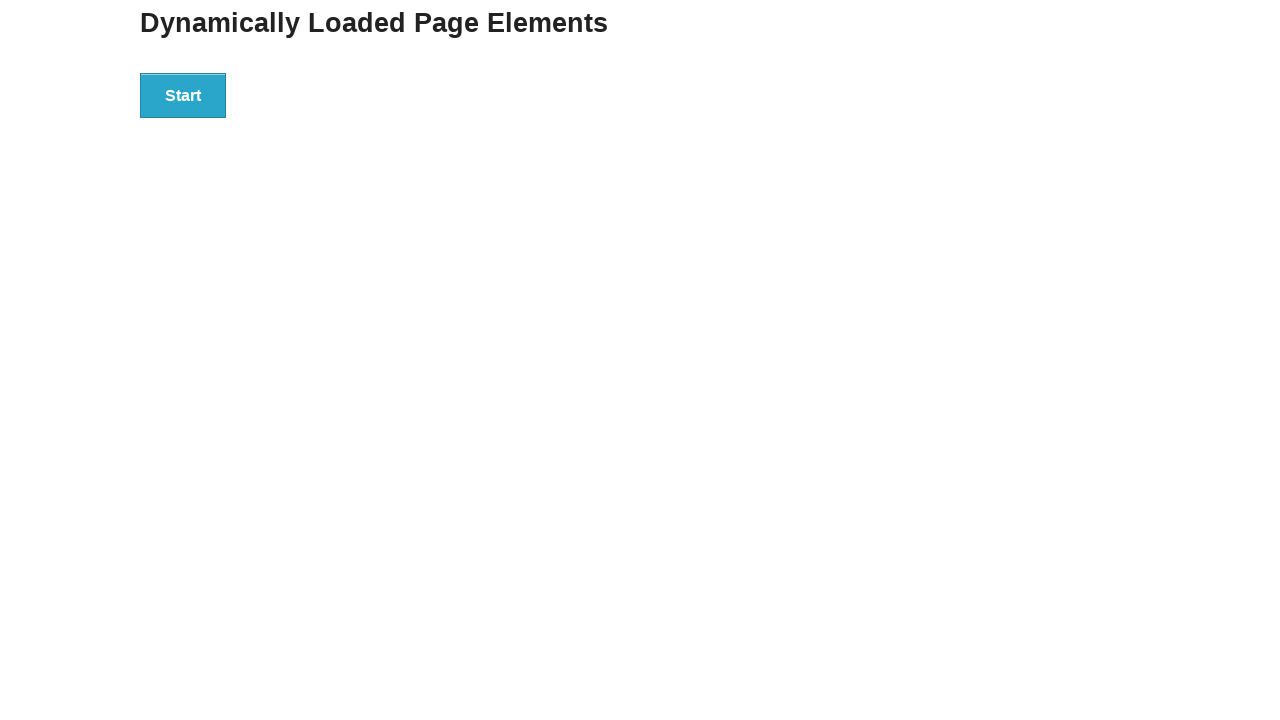

Clicked Start button to trigger dynamic loading at (183, 95) on xpath=//button[text()='Start']
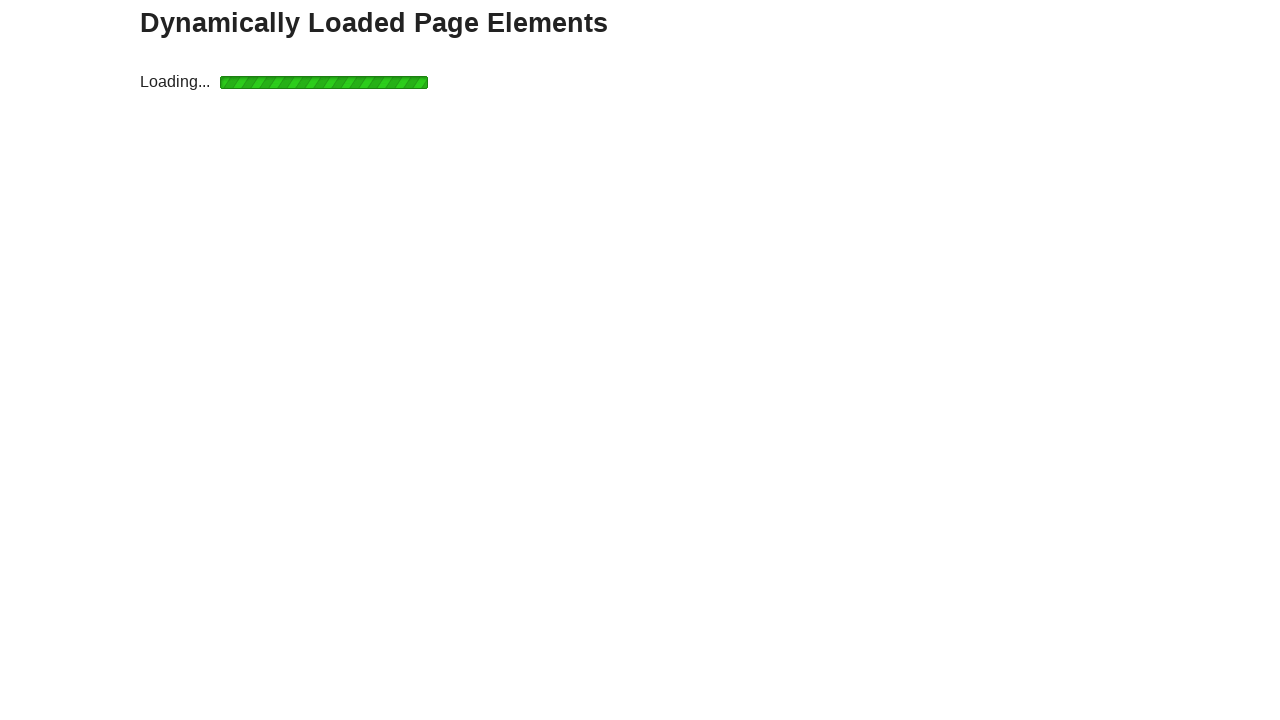

Verified finish element became visible after loading completed
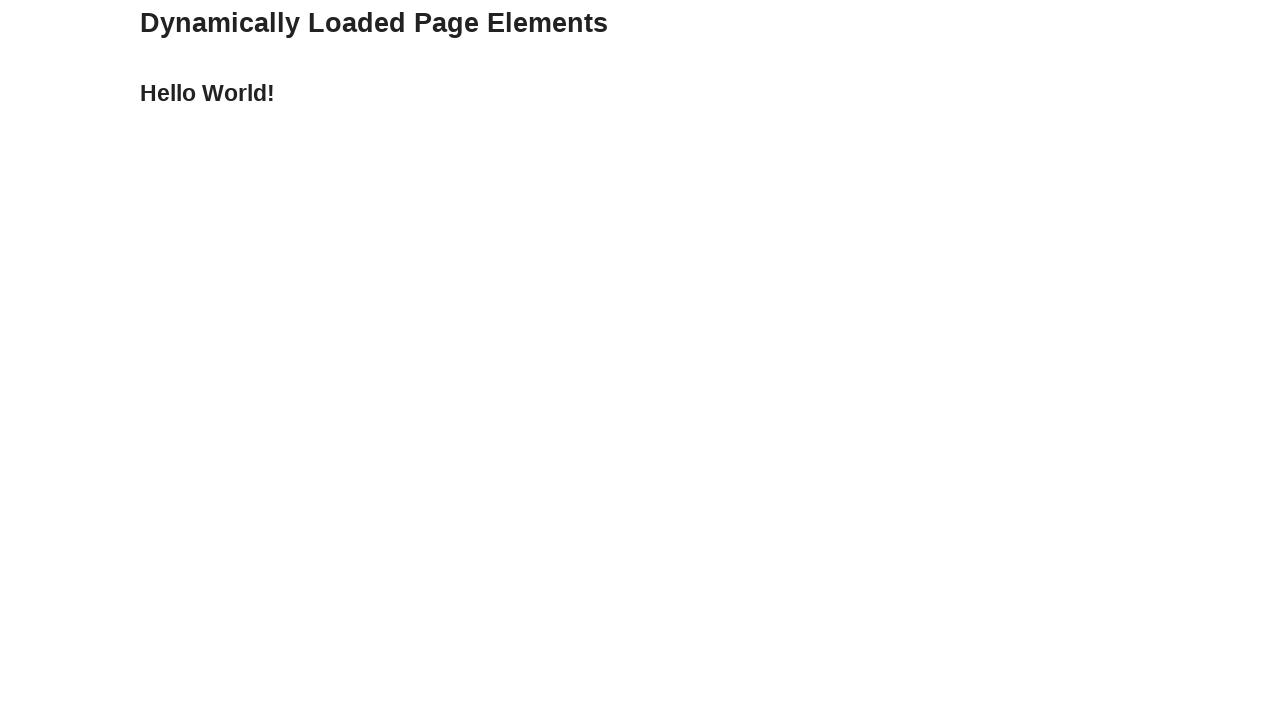

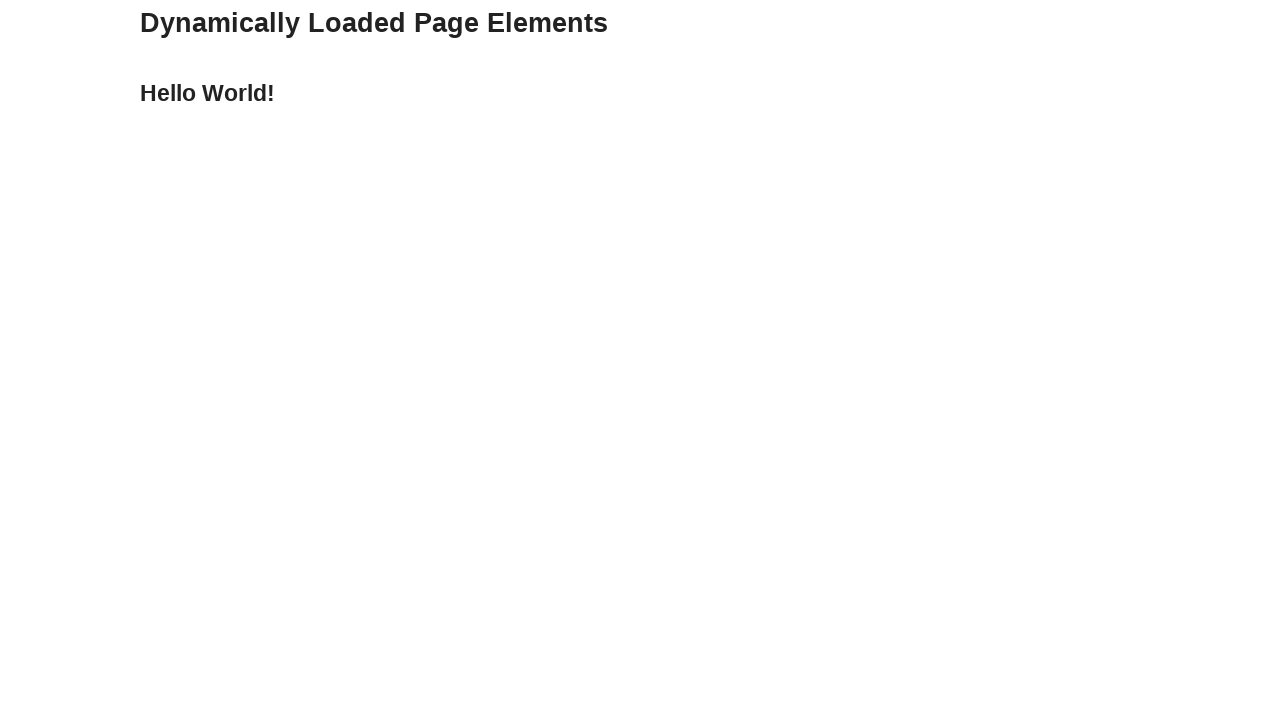